Tests checkbox functionality by toggling checkboxes and verifying their selected state

Starting URL: https://the-internet.herokuapp.com/checkboxes

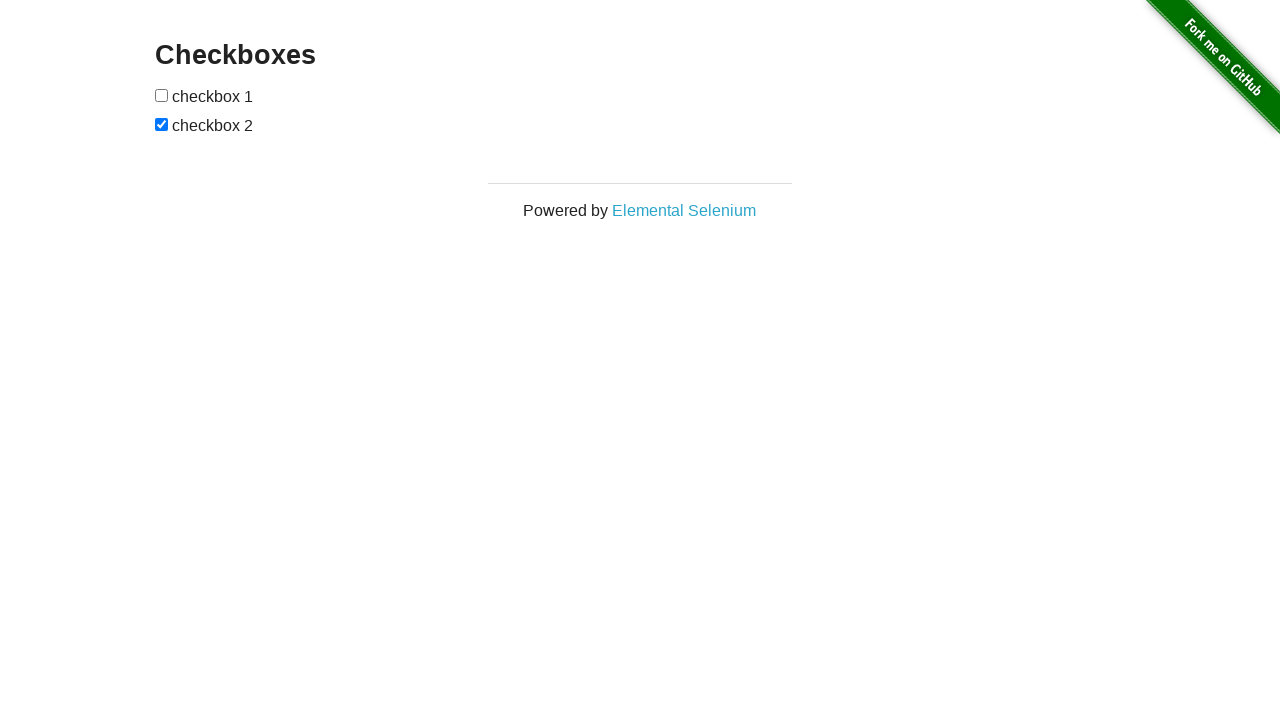

Located all checkboxes on the page
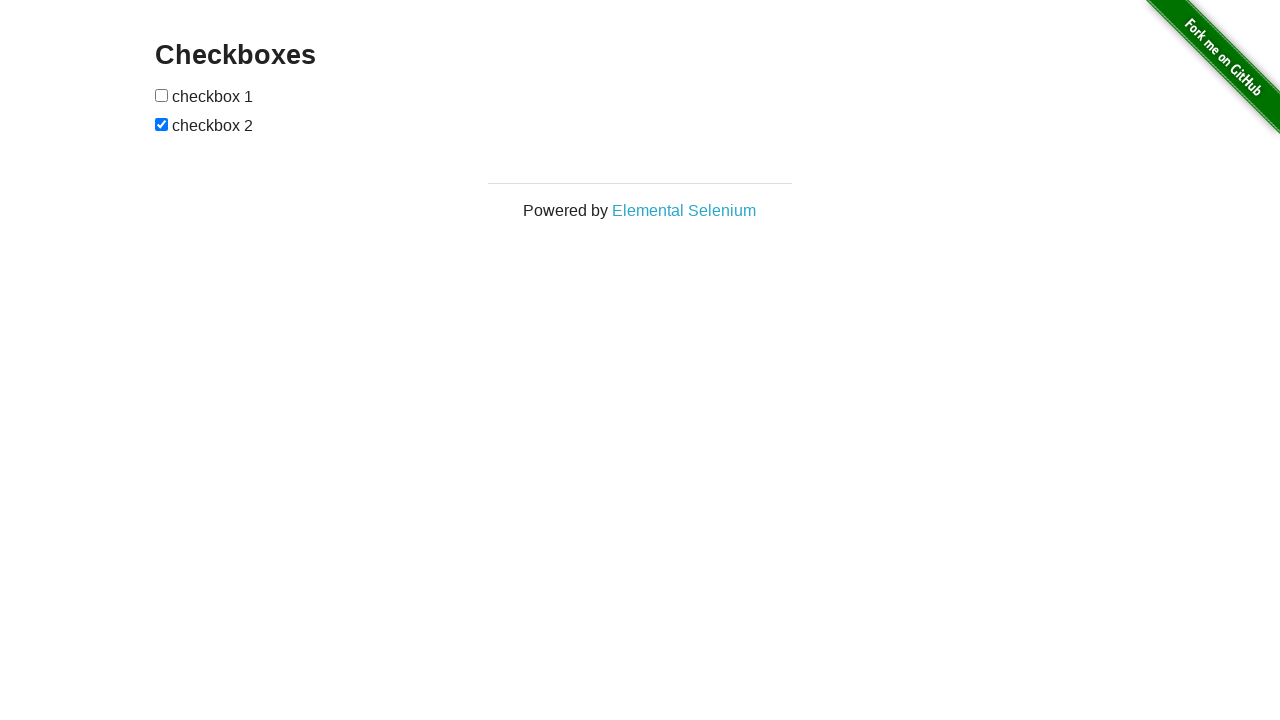

Verified first checkbox is initially unchecked
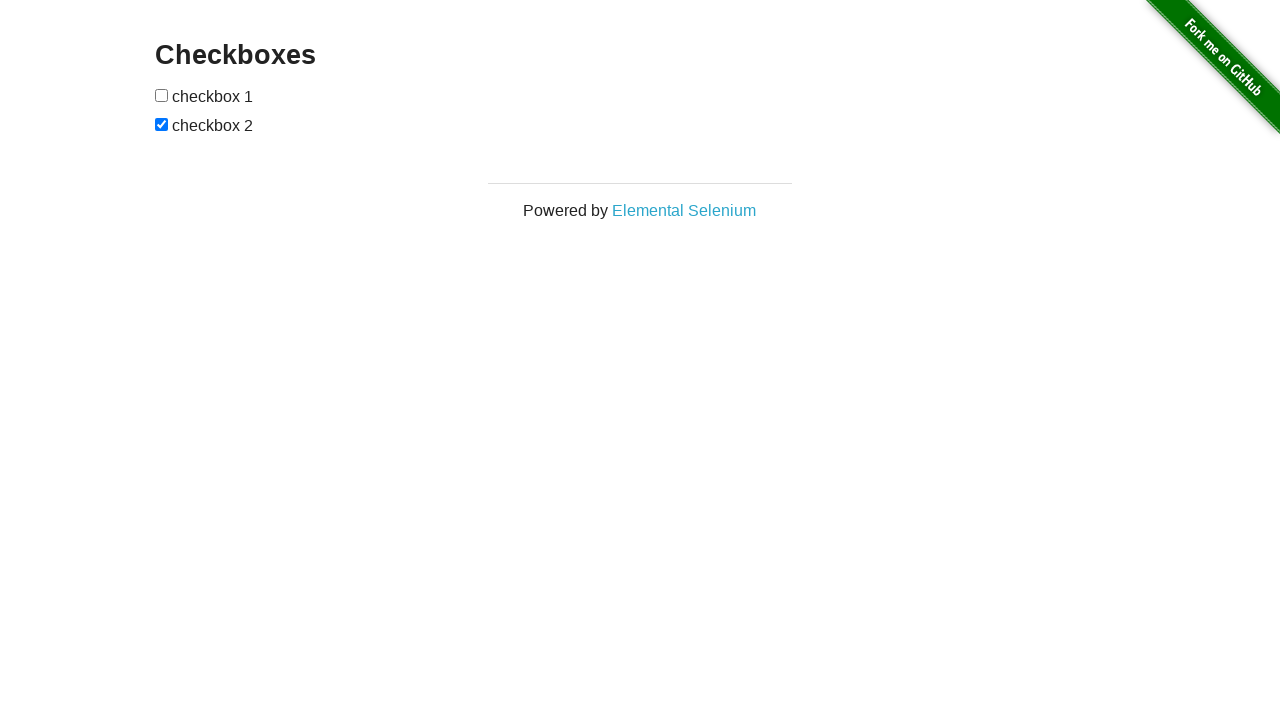

Clicked first checkbox to check it at (162, 95) on [type=checkbox] >> nth=0
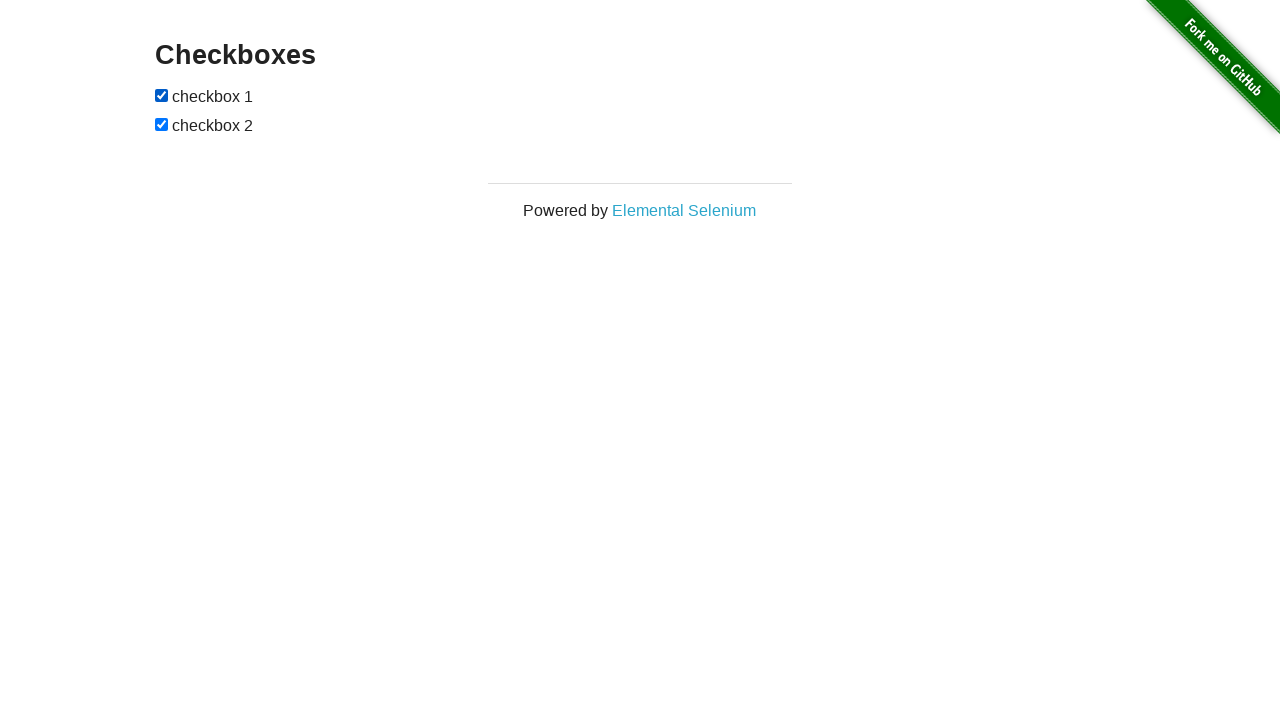

Verified first checkbox is now checked
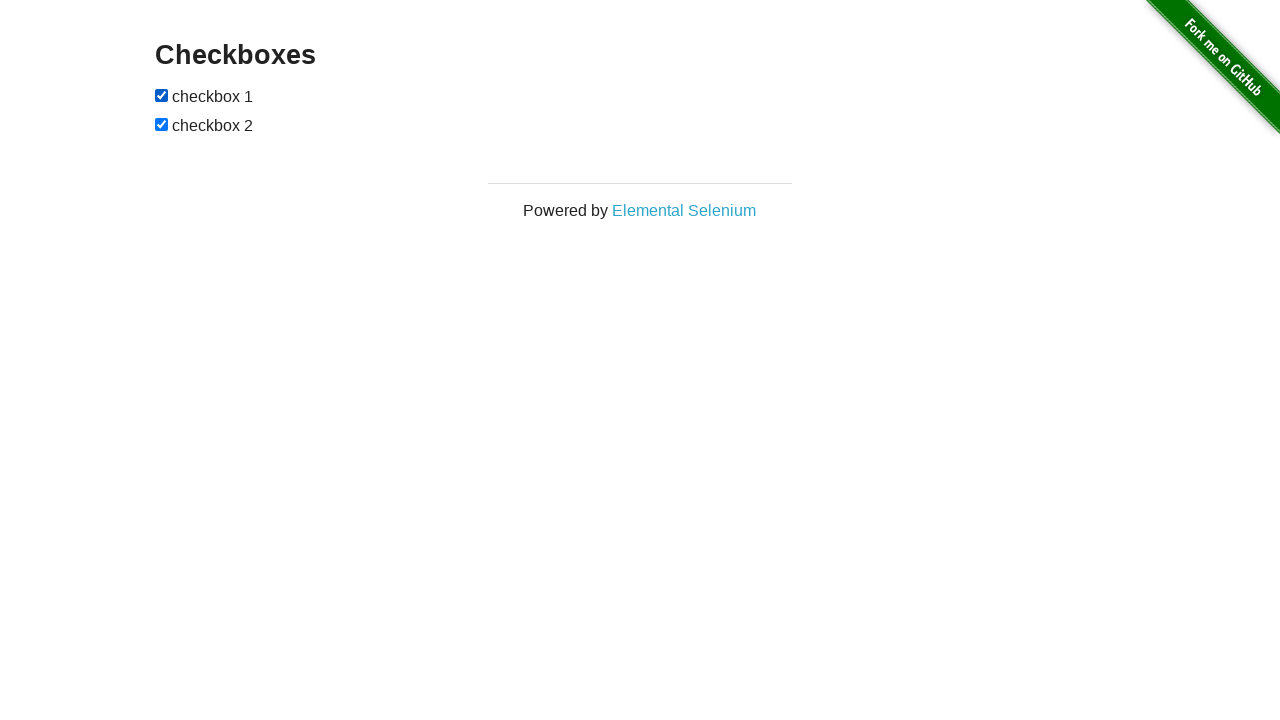

Verified second checkbox is initially checked
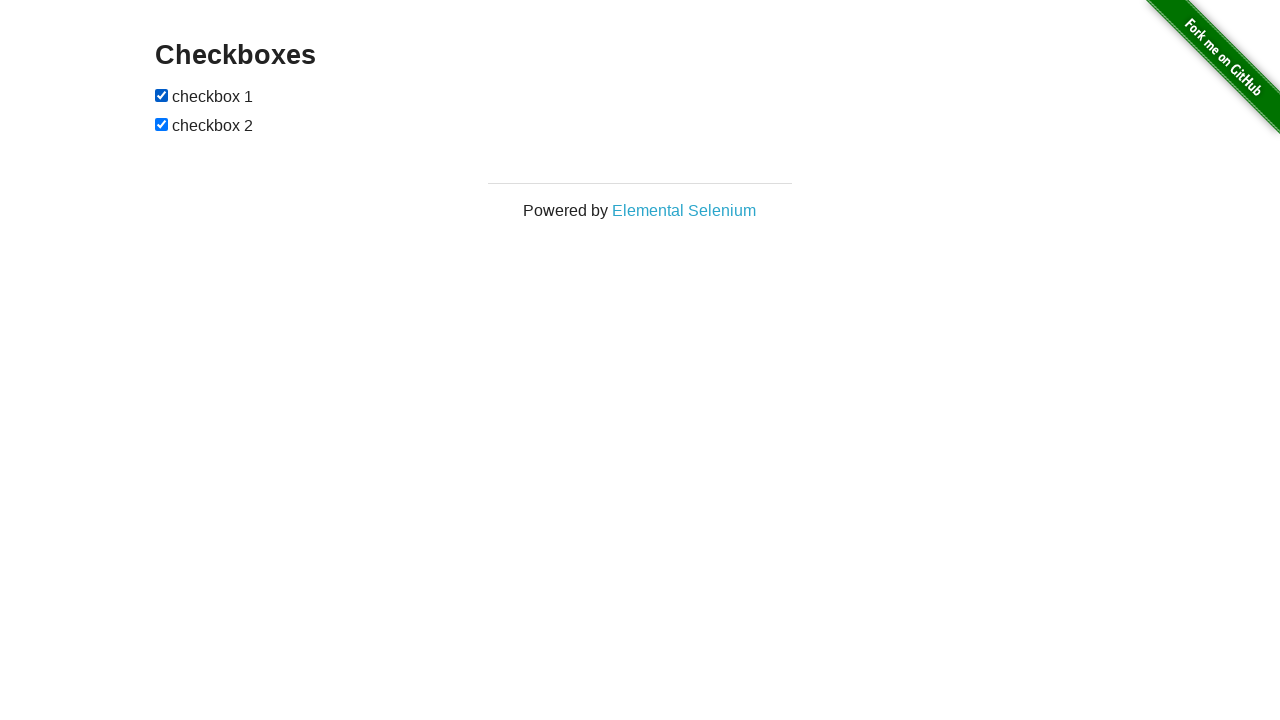

Clicked second checkbox to uncheck it at (162, 124) on [type=checkbox] >> nth=1
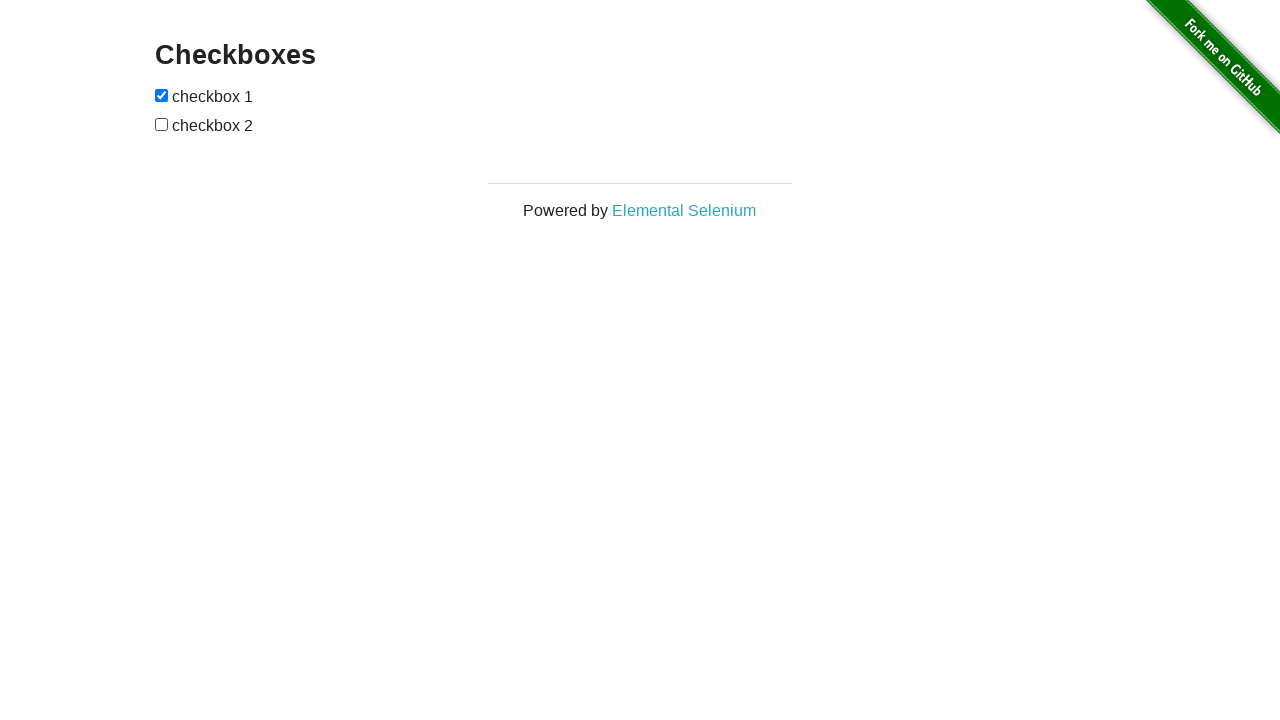

Verified second checkbox is now unchecked
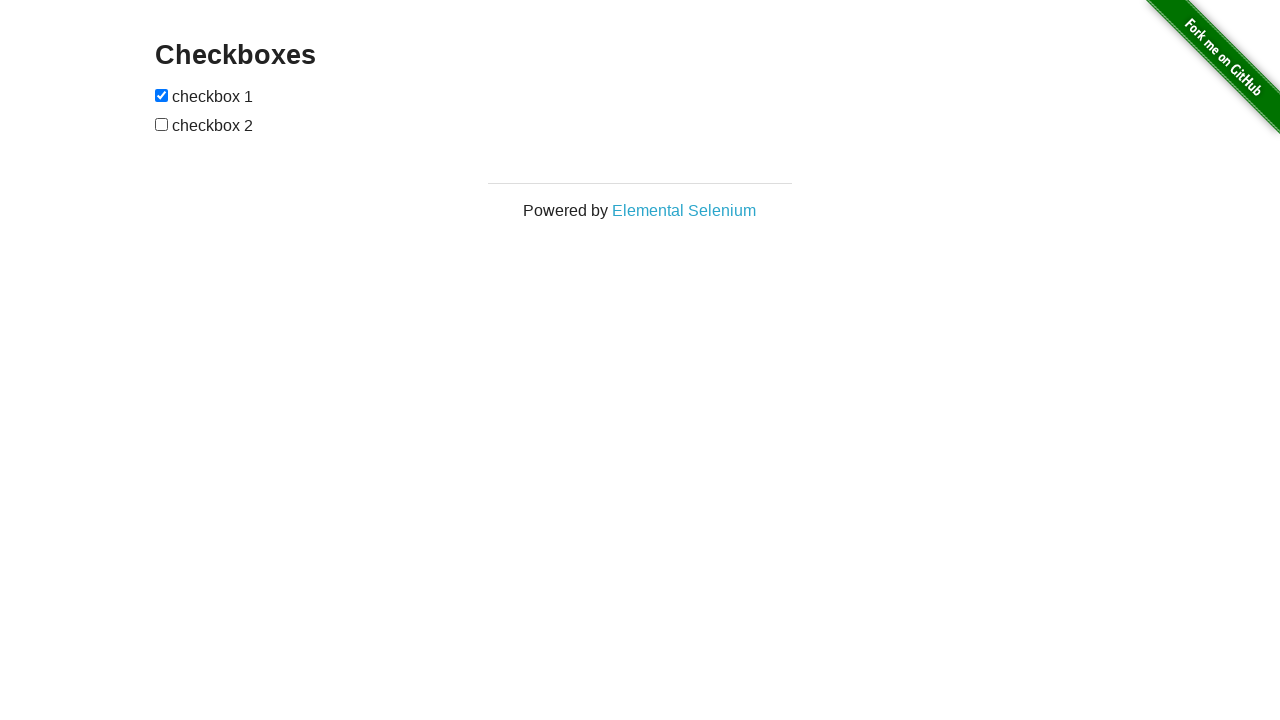

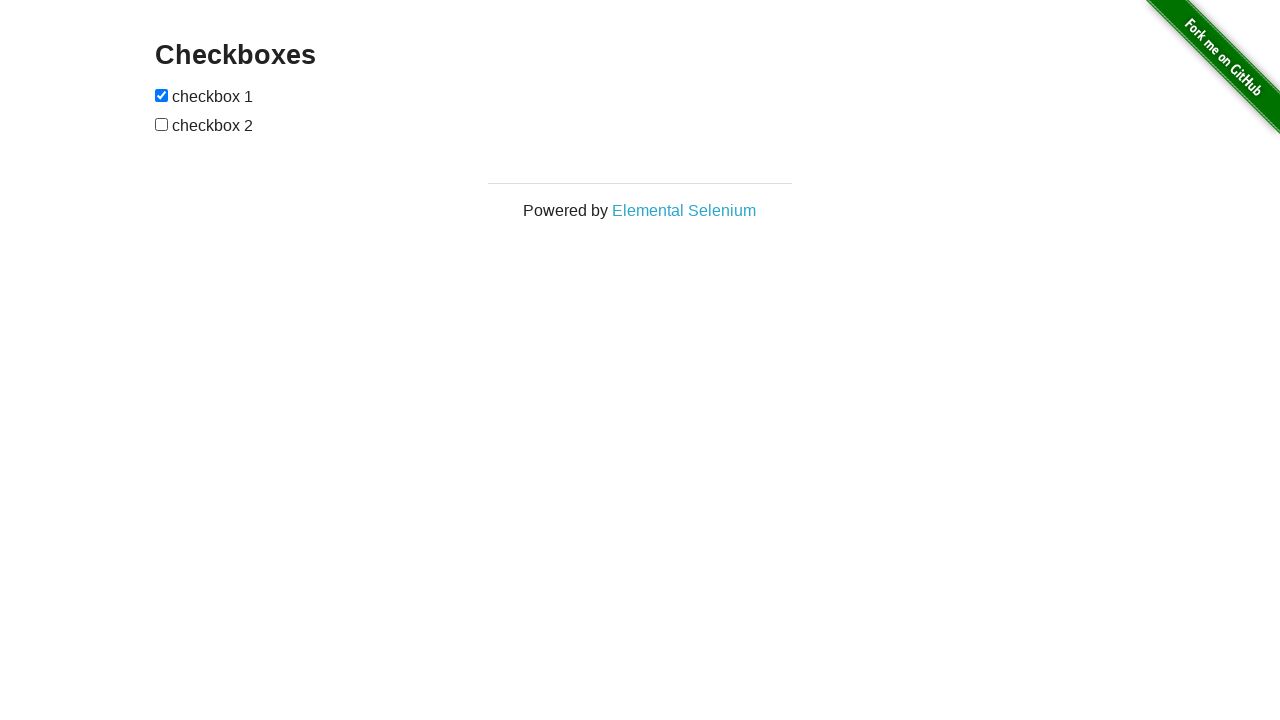